Tests a React date picker calendar widget by navigating through year/month views and selecting a specific date (December 24, 2027), then verifies the selected date values are correctly displayed in the input fields.

Starting URL: https://rahulshettyacademy.com/seleniumPractise/#/offers

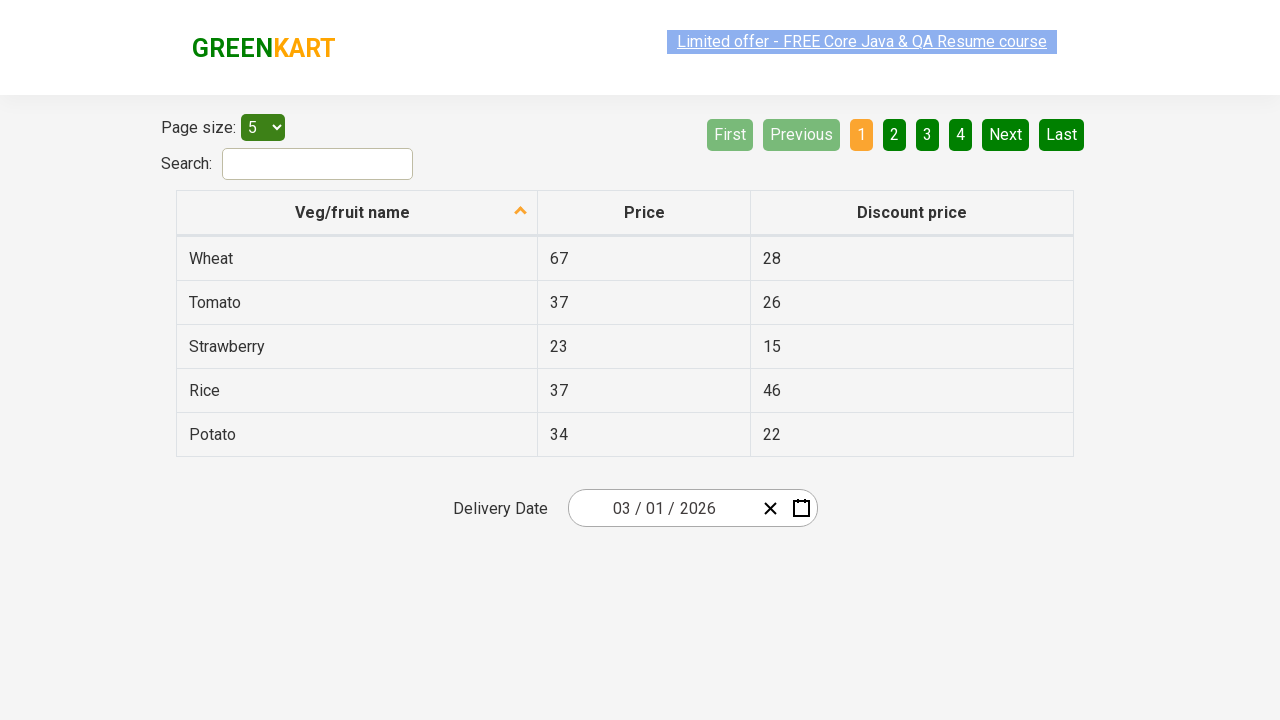

Clicked on date picker input group to open calendar widget at (662, 508) on div .react-date-picker__inputGroup
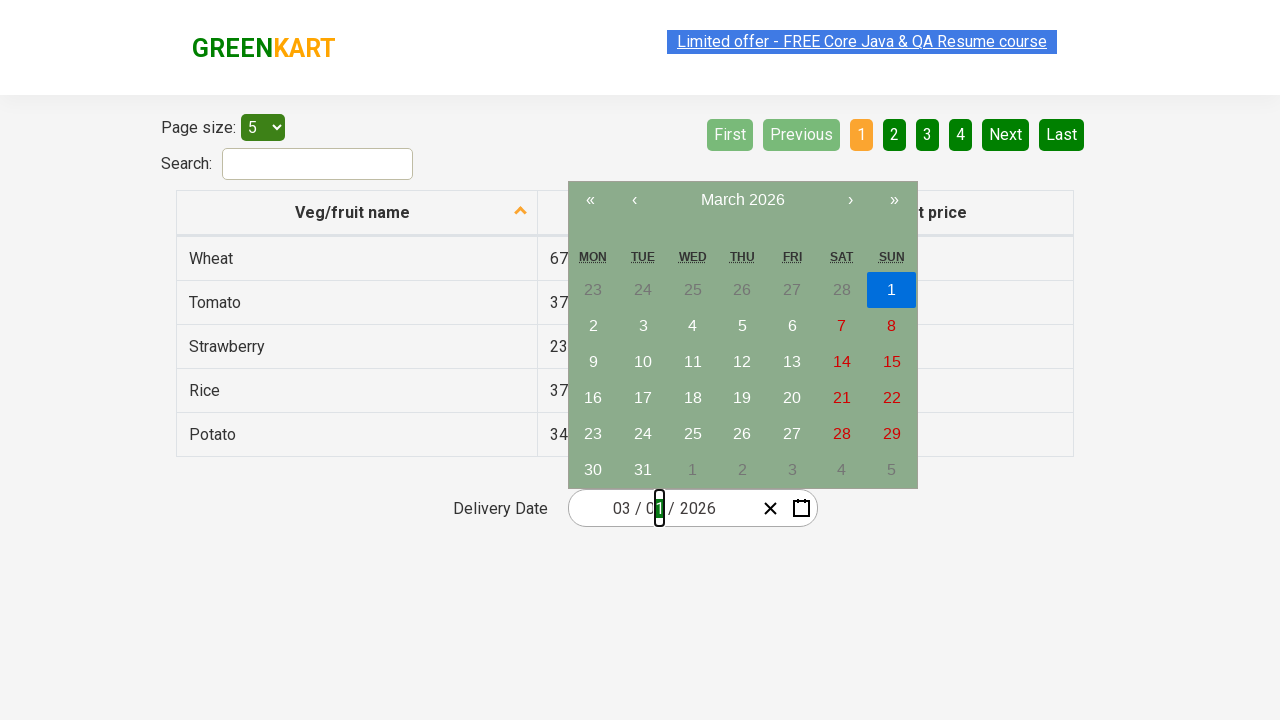

Clicked navigation label first time to navigate to month view at (742, 200) on .react-calendar__navigation__label
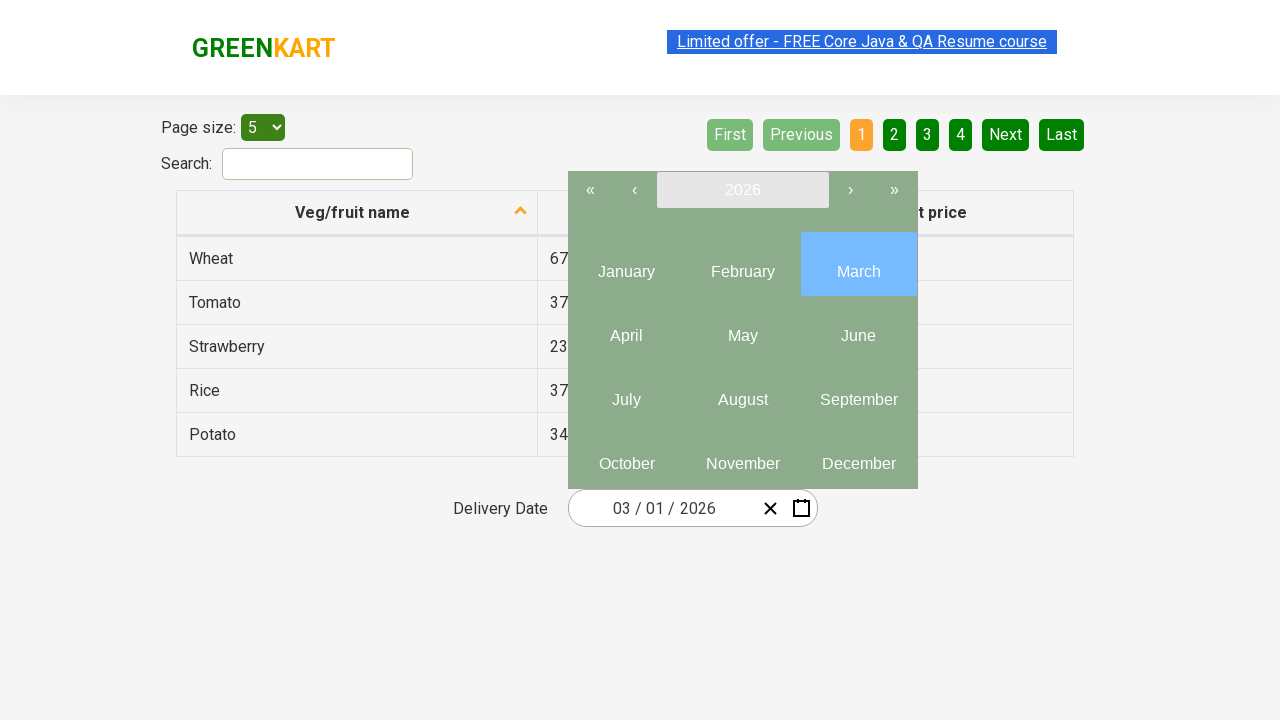

Clicked navigation label second time to navigate to year view at (742, 190) on .react-calendar__navigation__label
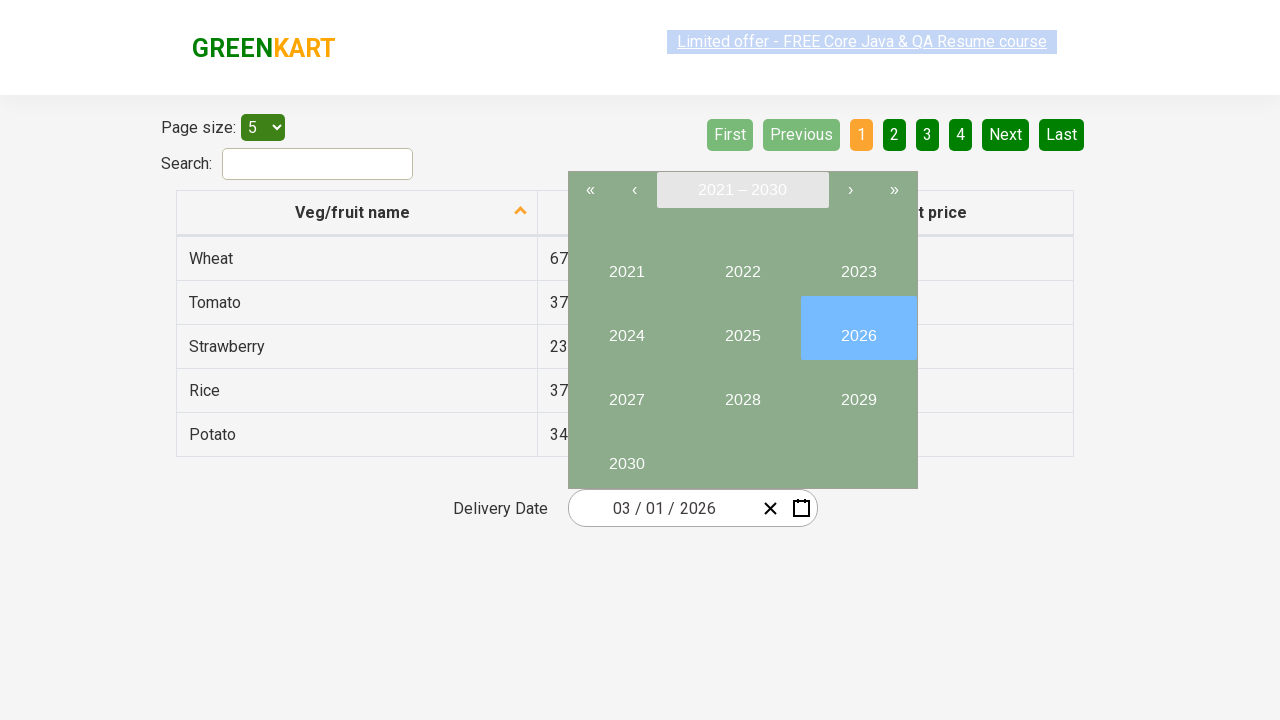

Selected year 2027 at (626, 392) on internal:text="2027"i
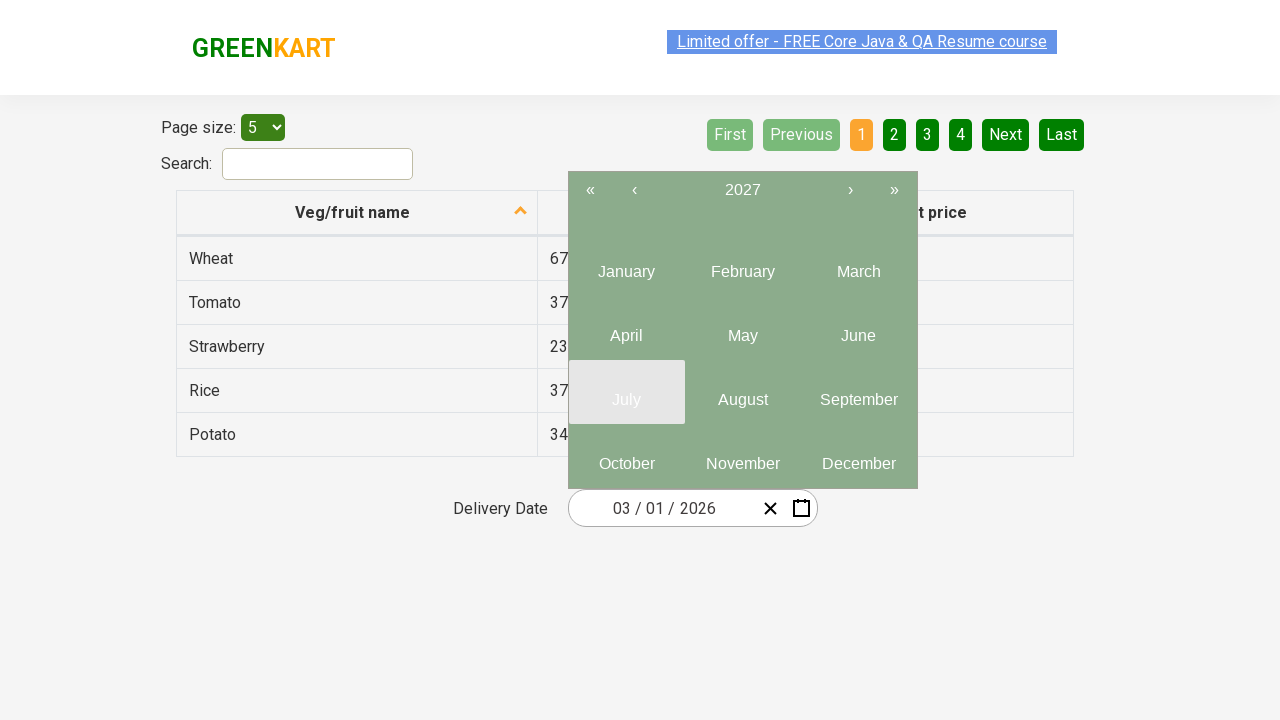

Selected month 12 (December) at (858, 456) on .react-calendar__year-view__months__month >> nth=11
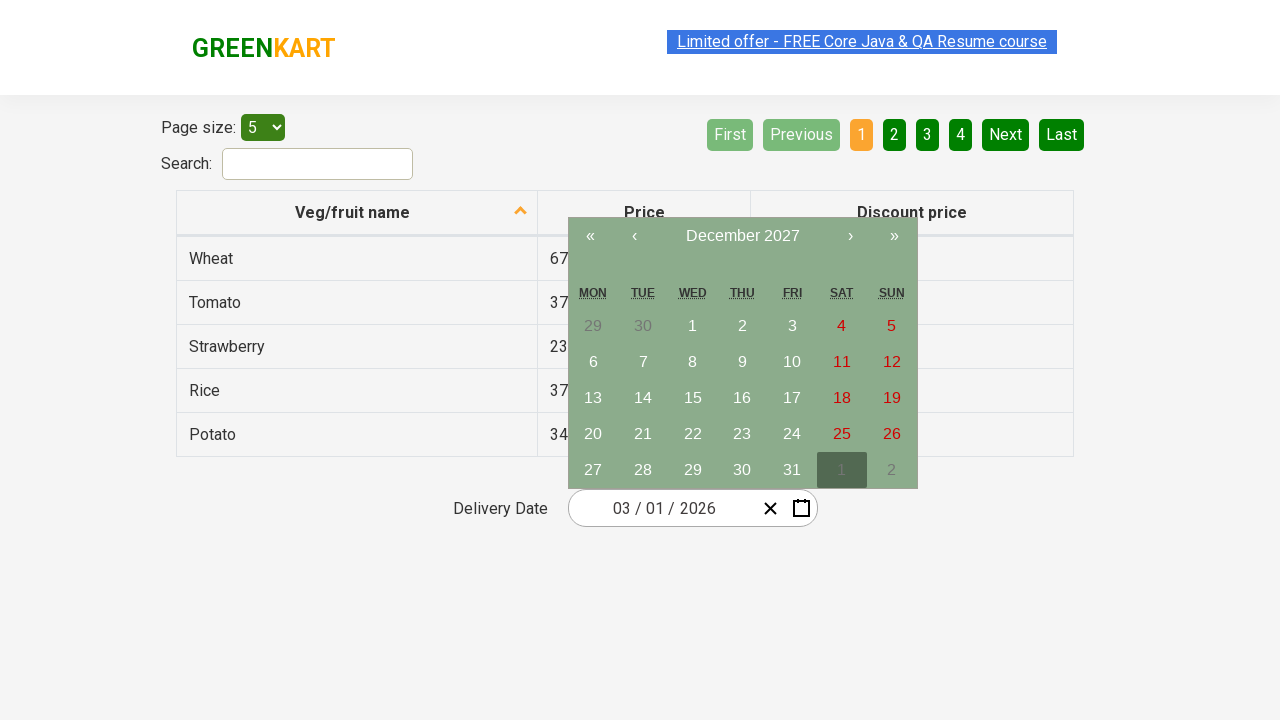

Selected date 24 at (792, 434) on //abbr[text()='24']
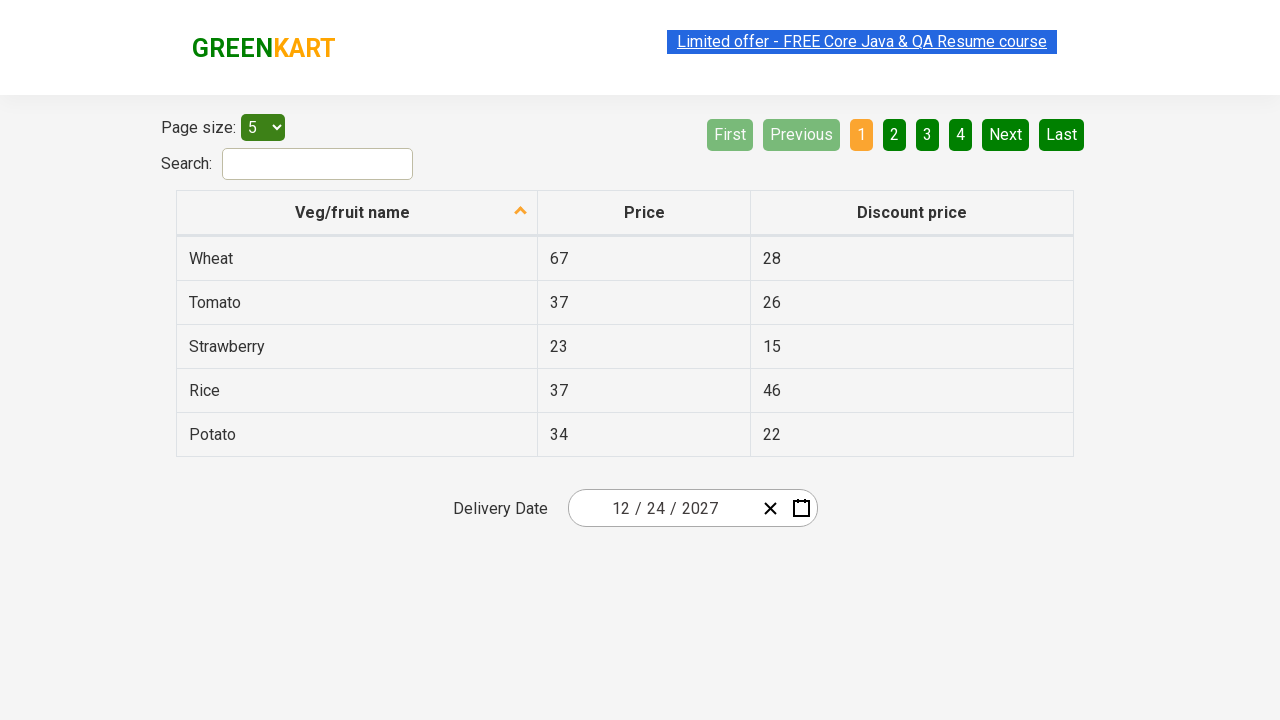

Verified that date has been set and input fields are populated
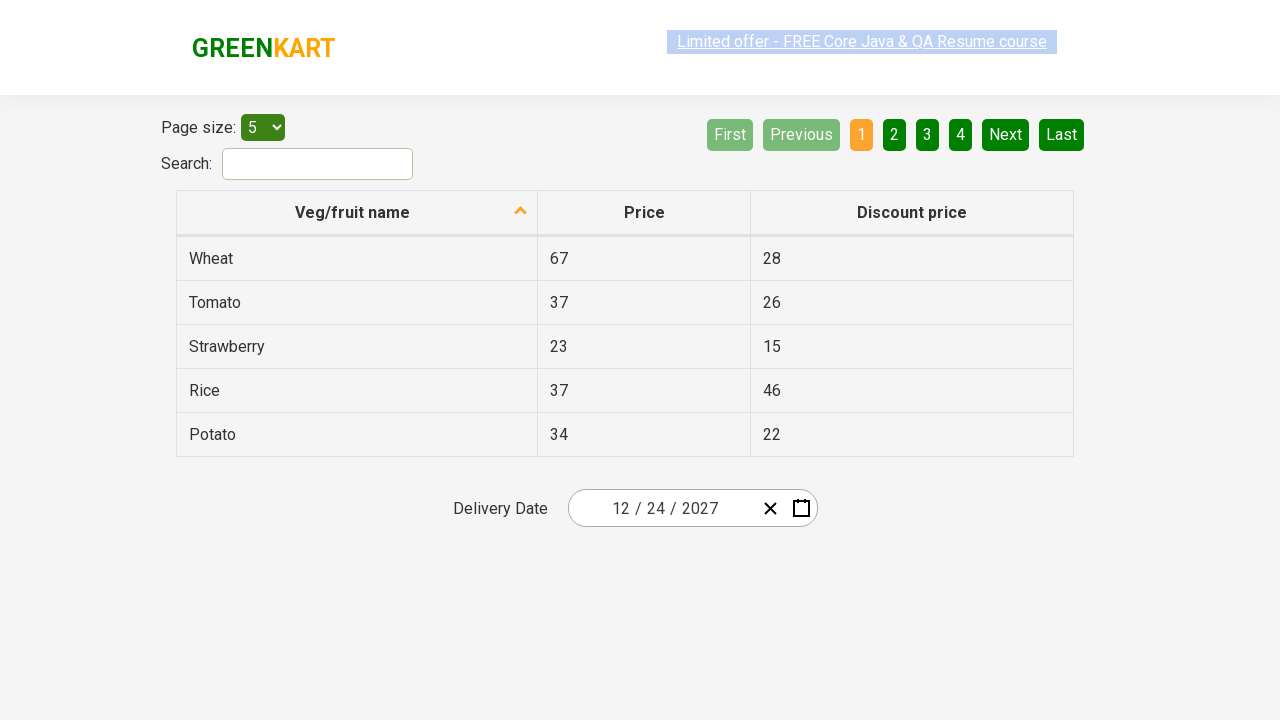

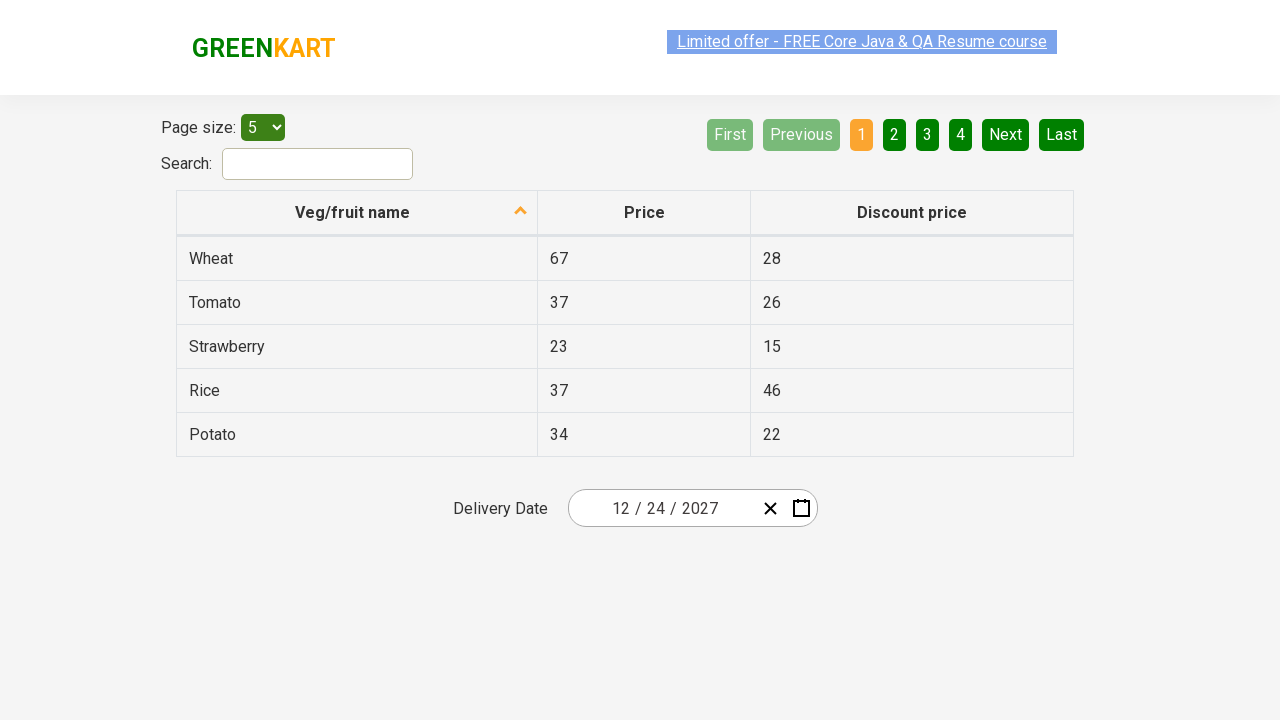